Tests GitHub wiki navigation by clicking on the Wiki tab, expanding to show more pages, clicking on the SoftAssertions page, and verifying the page content contains expected code example.

Starting URL: https://github.com/selenide/selenide

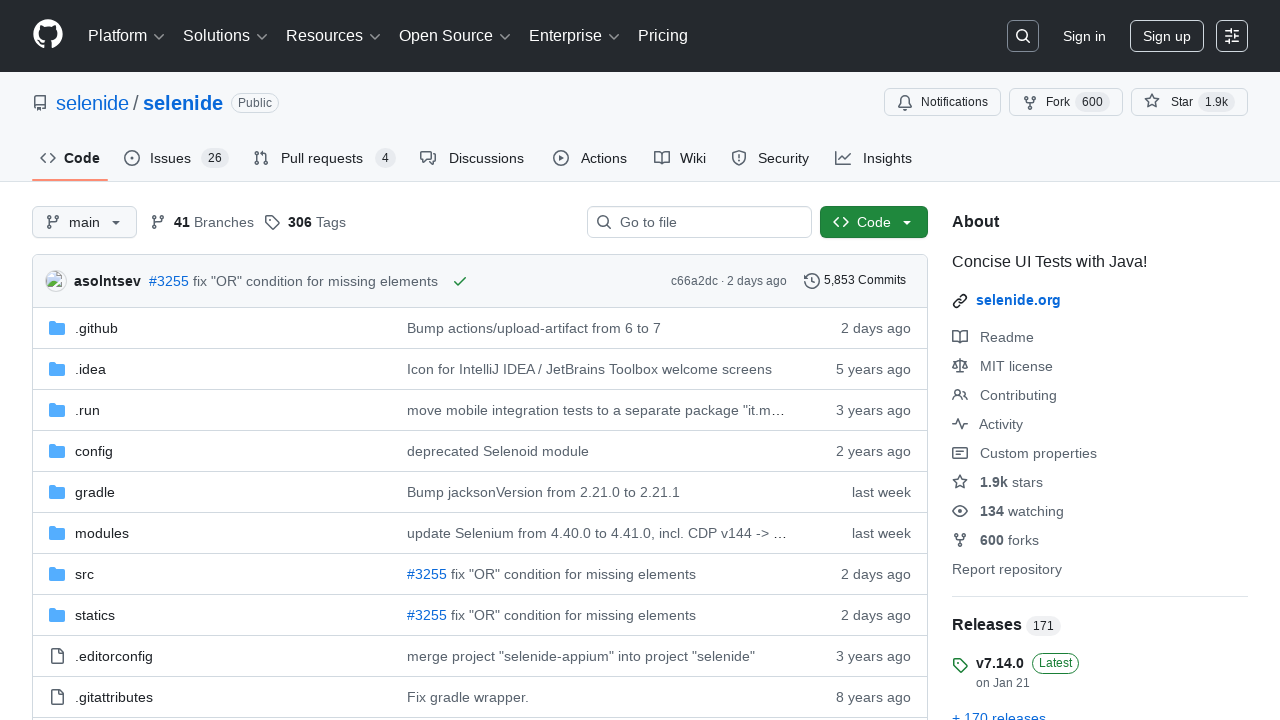

Clicked on the Wiki tab at (680, 158) on #wiki-tab
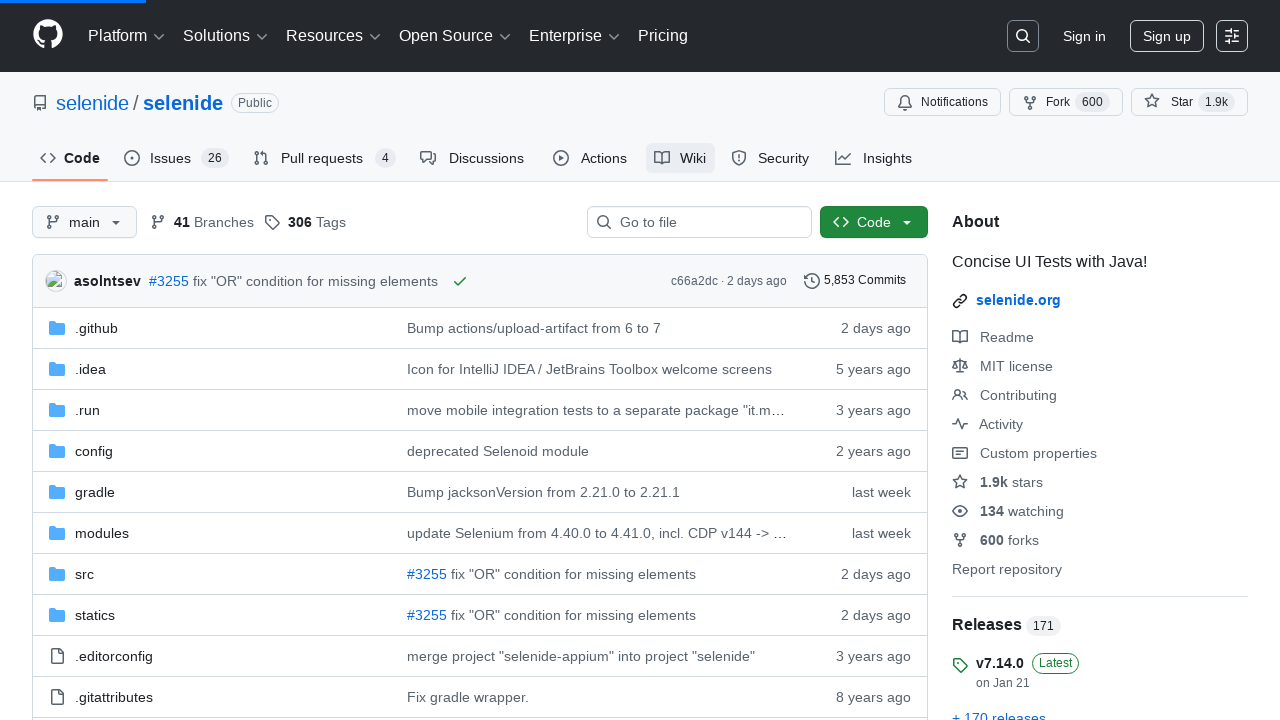

Wiki pages box loaded
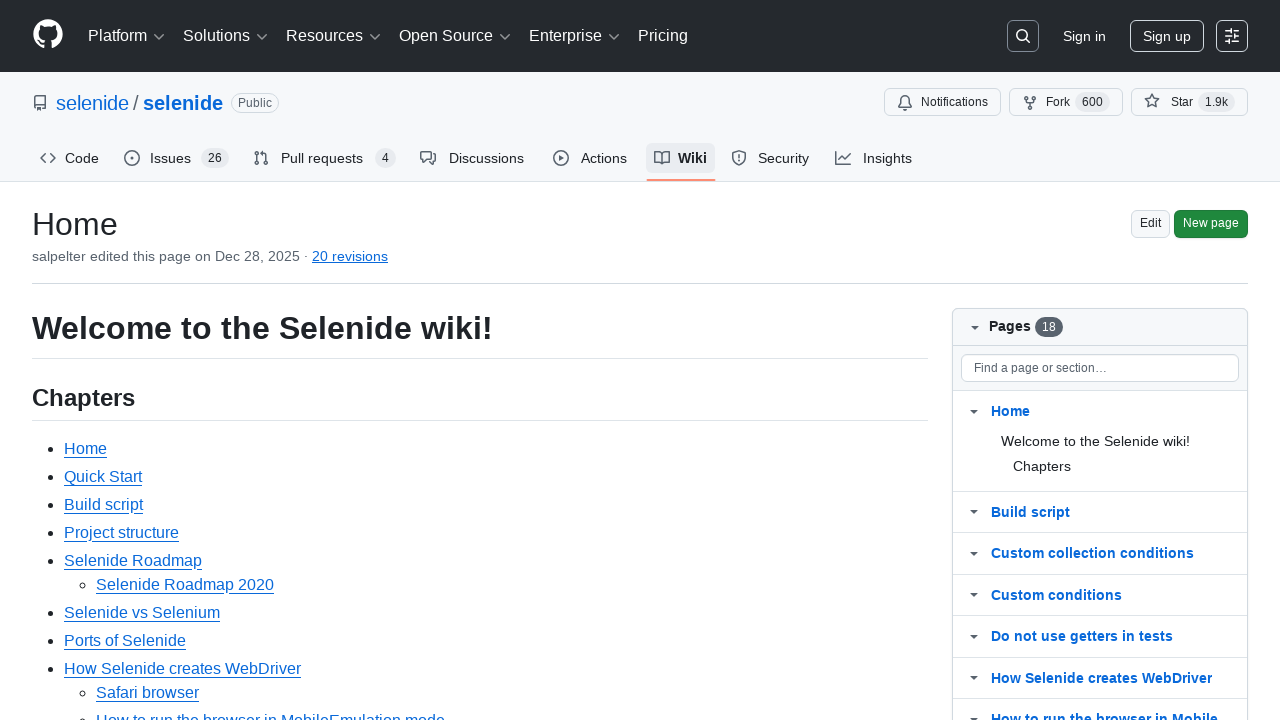

Clicked 'Show 3 more pages' button to expand wiki pages at (1030, 429) on #wiki-pages-box button:has-text('Show 3 more pages')
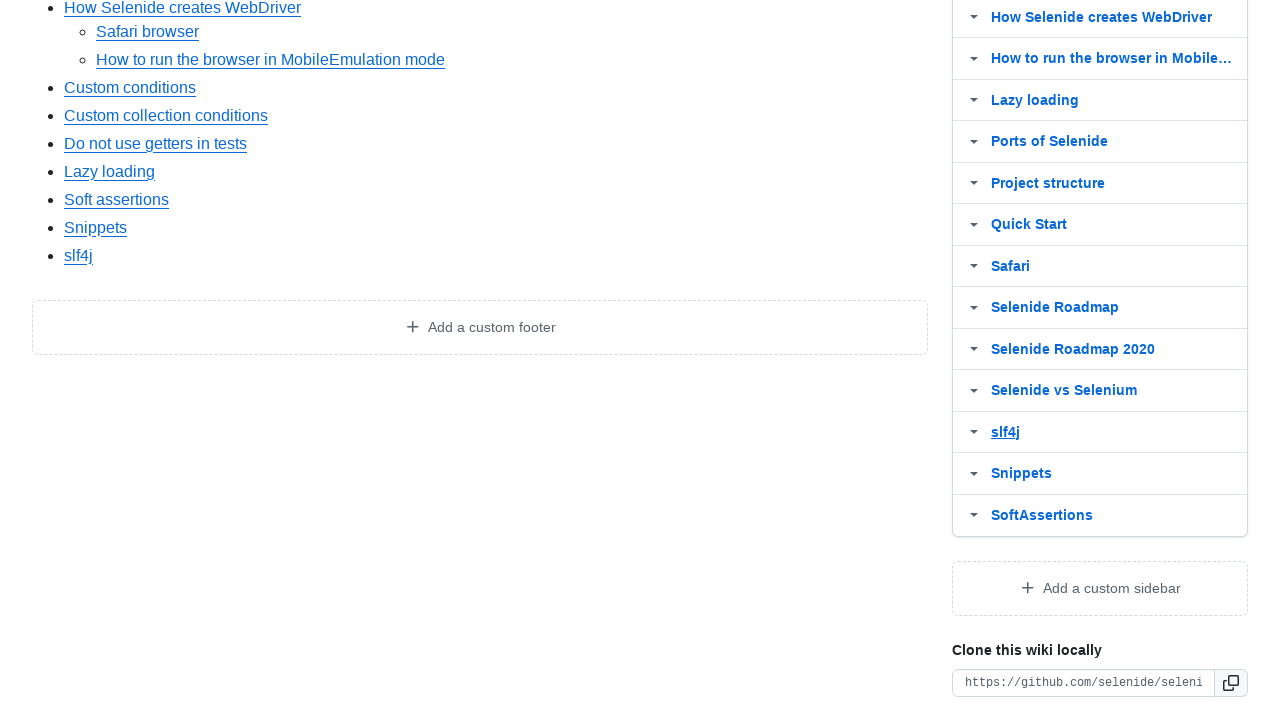

Clicked on the SoftAssertions wiki page link at (1115, 515) on #wiki-pages-box a:has-text('SoftAssertions')
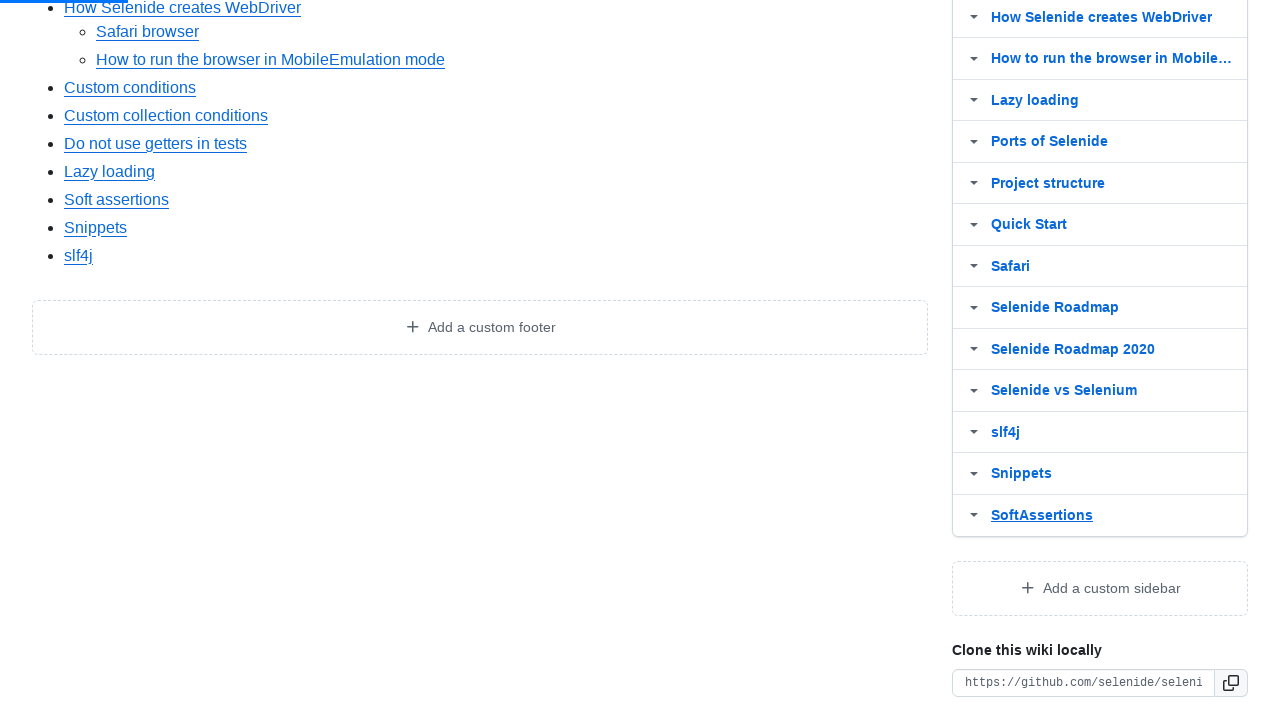

Wiki body markdown content loaded
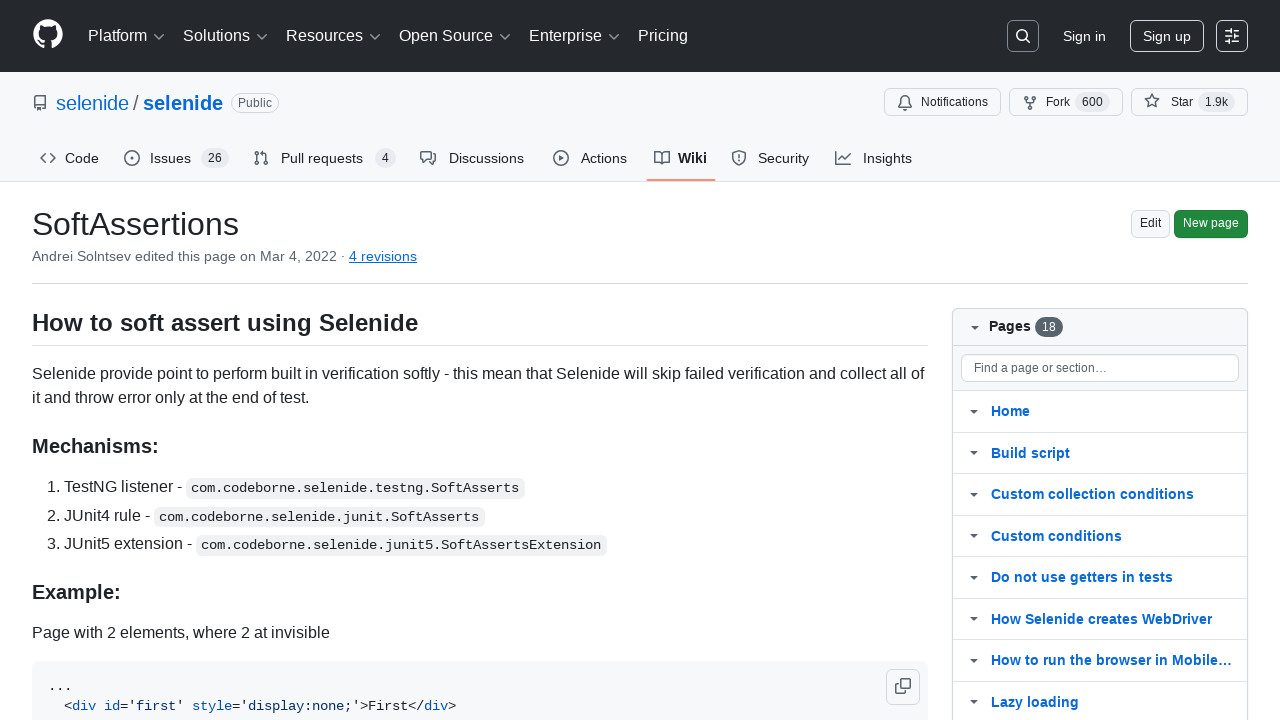

Wiki content became visible
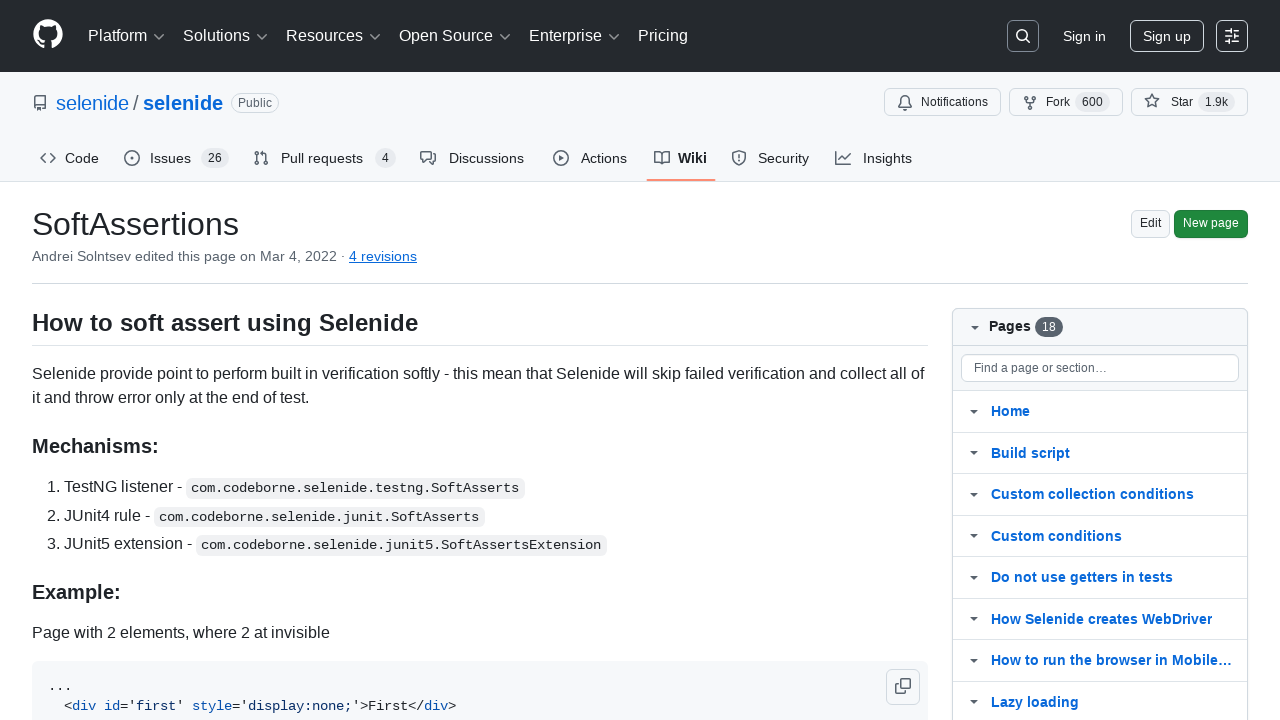

Verified wiki page contains expected code example '@ExtendWith({SoftAssertsExtension.class})'
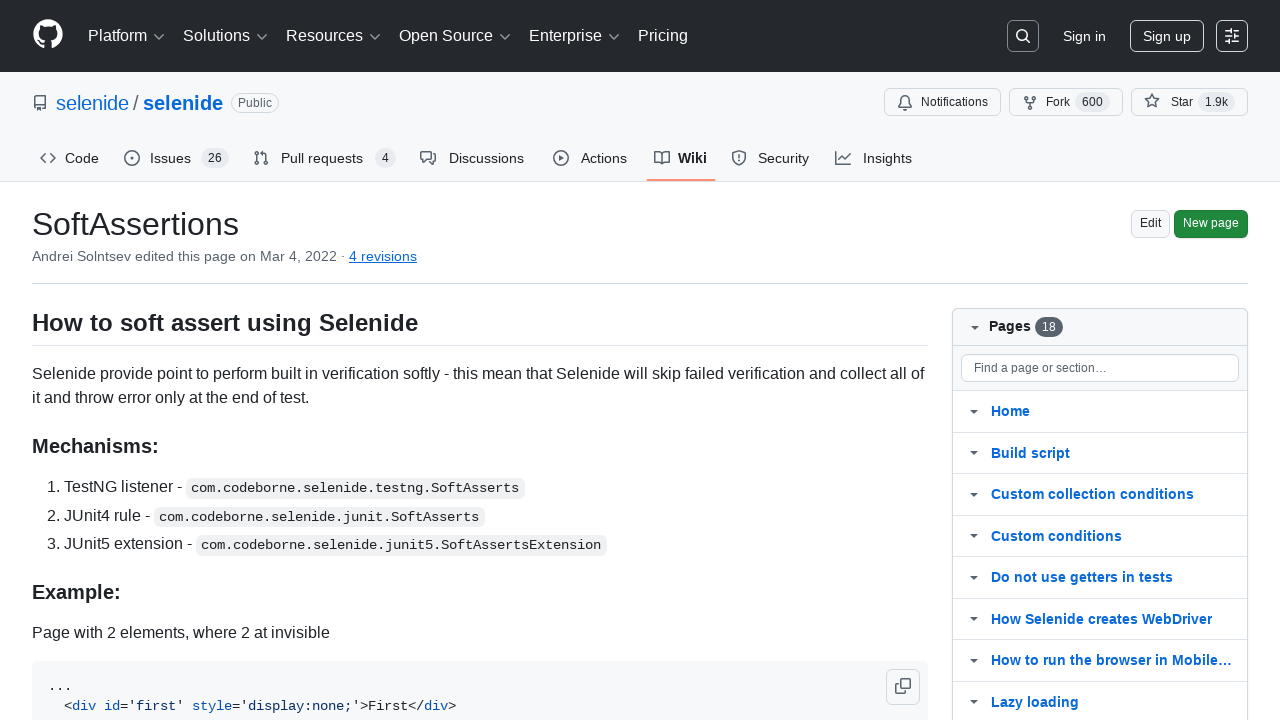

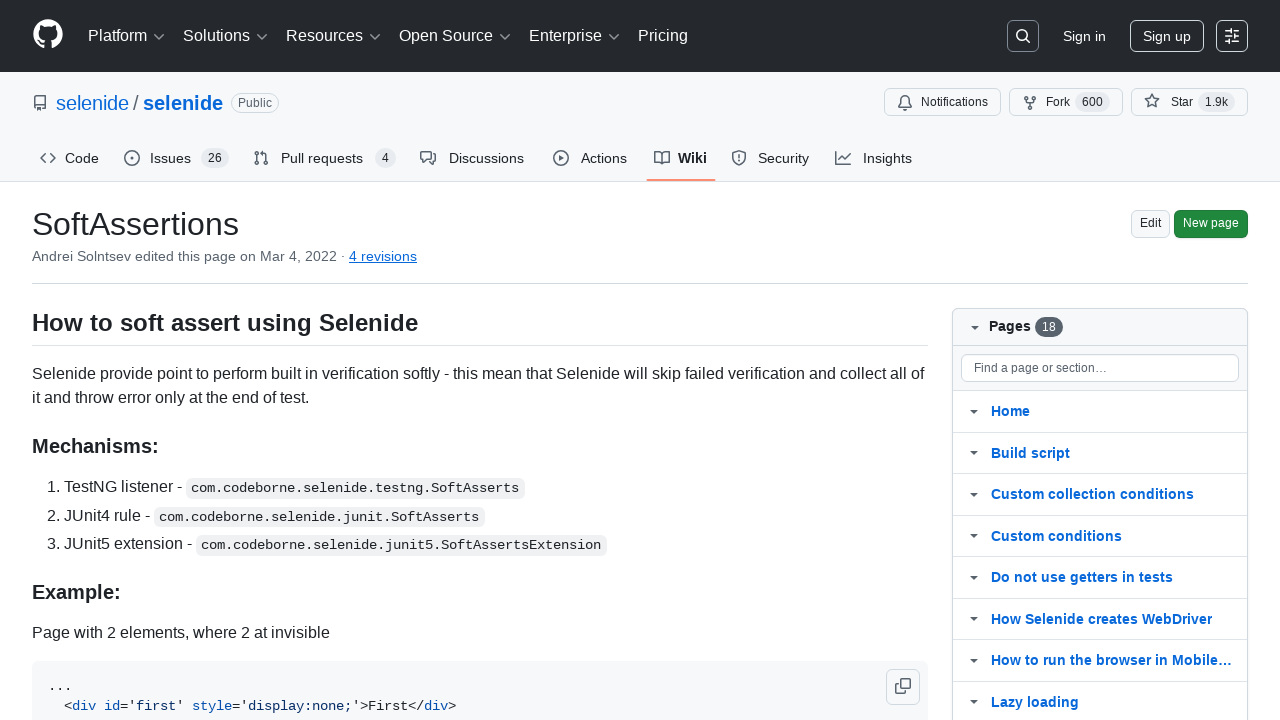